Tests adding a single task named "Buy groceries" and verifying it appears in the list.

Starting URL: https://todomvc.com/examples/typescript-react/#/

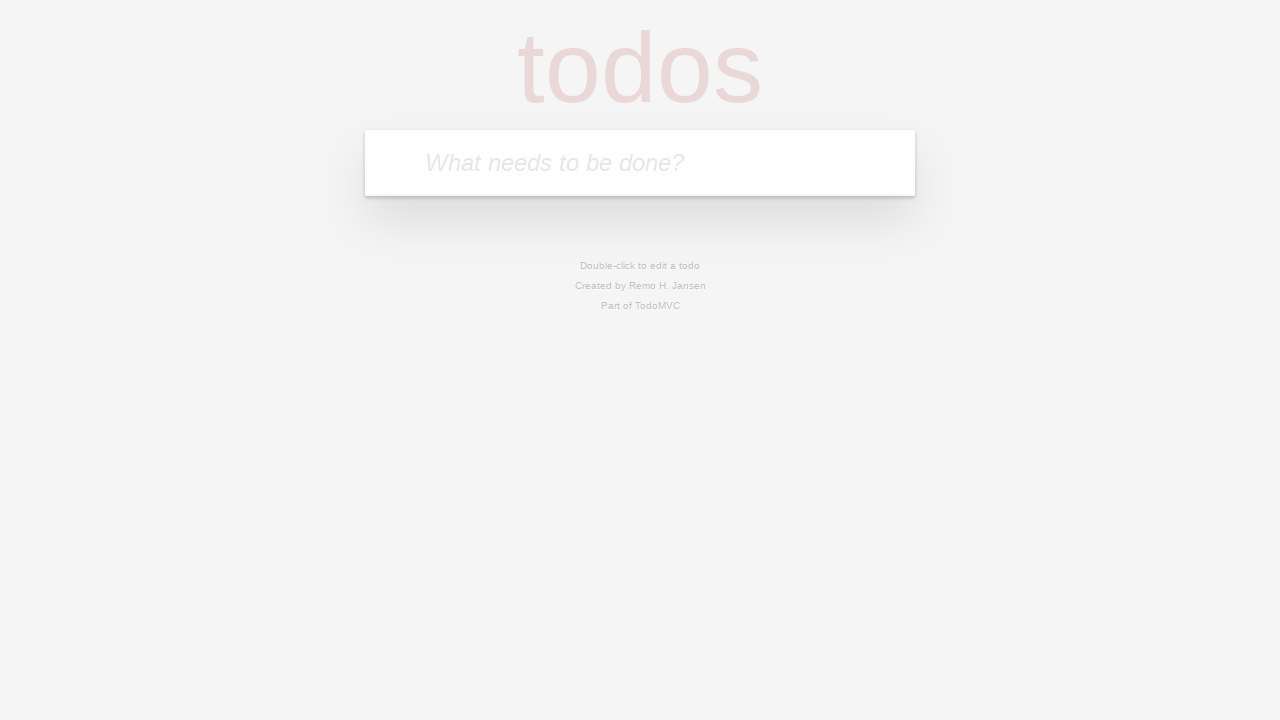

Filled task input field with 'Buy groceries' on input[placeholder='What needs to be done?']
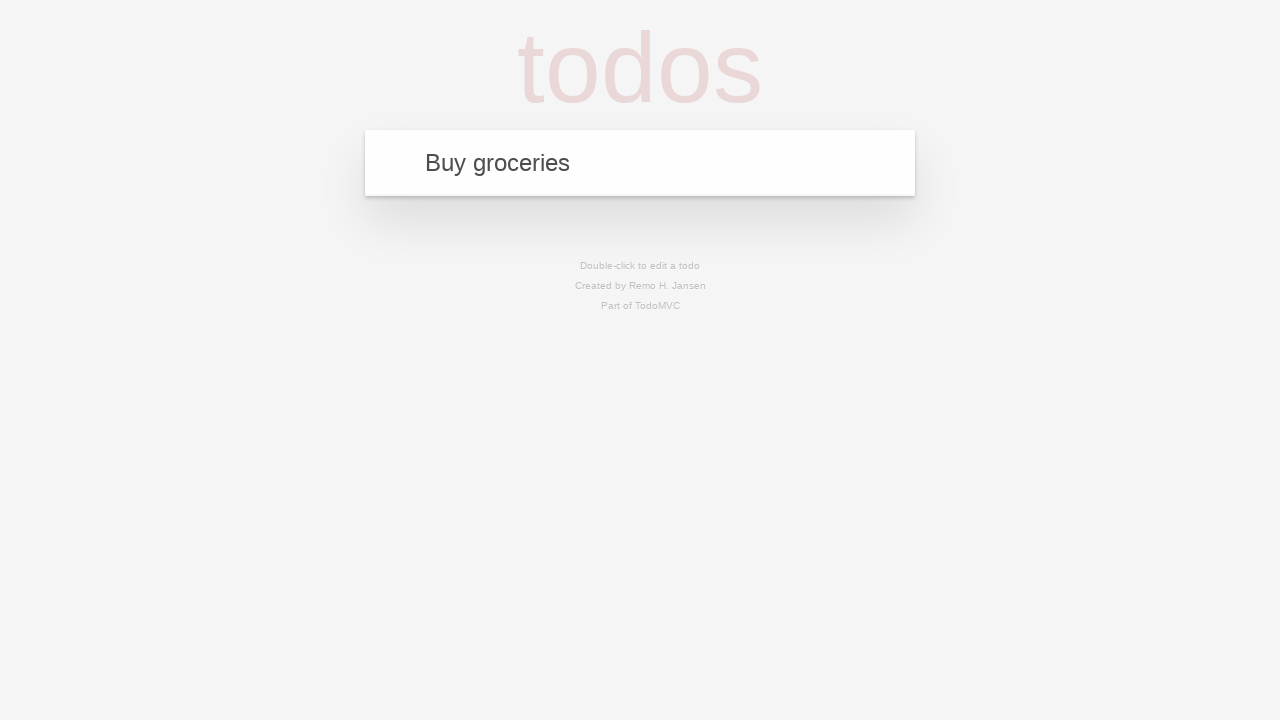

Pressed Enter to submit the task on input[placeholder='What needs to be done?']
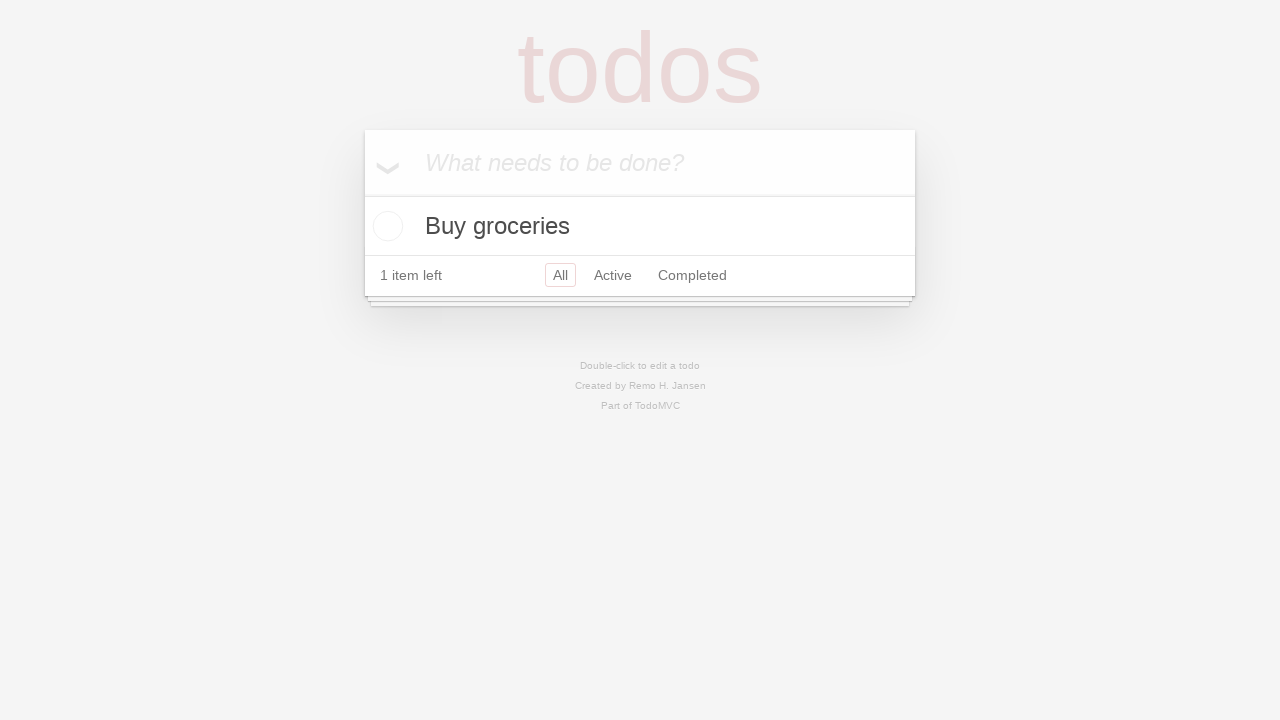

Verified 'Buy groceries' task appears in the list
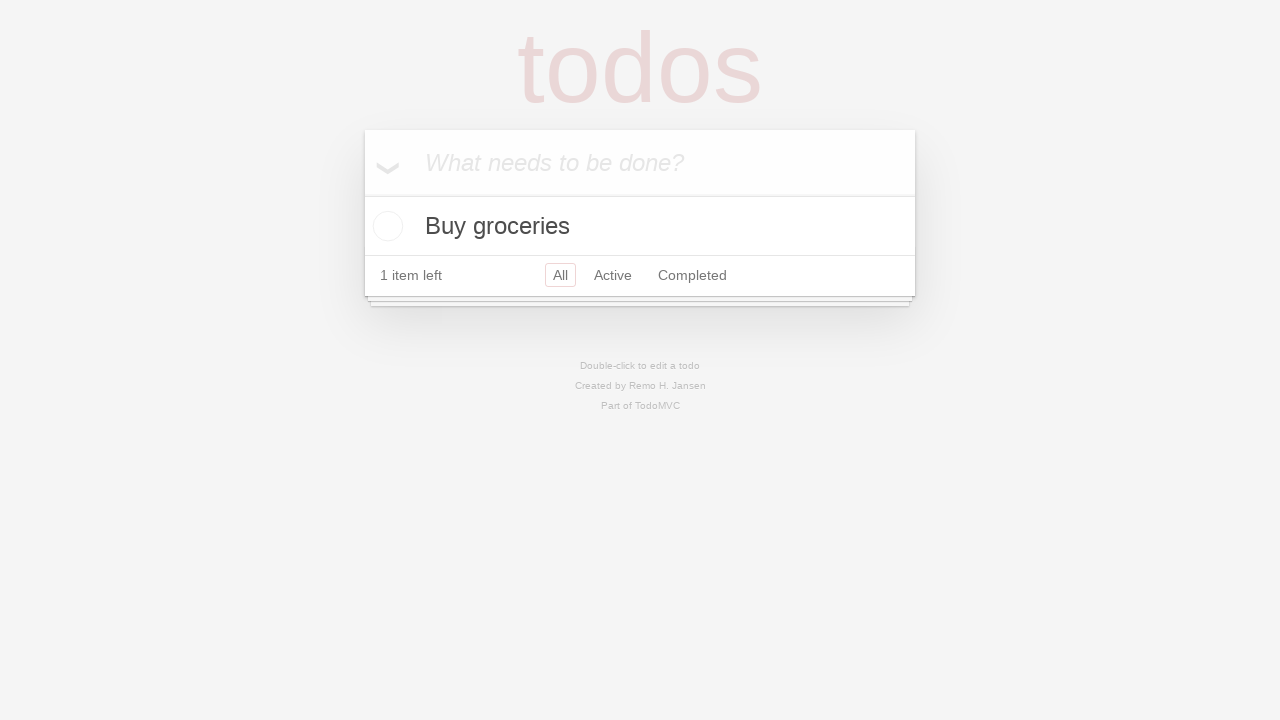

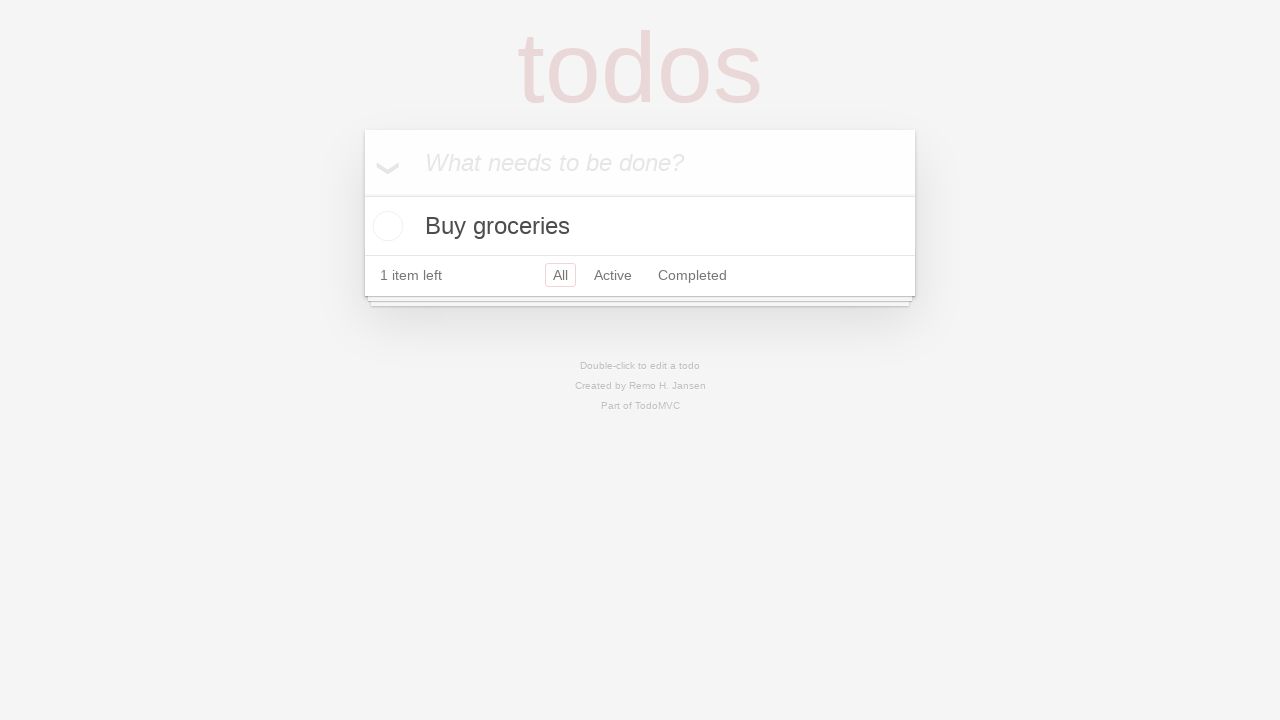